Tests the Cover Your Tracks browser fingerprint diagnostic by clicking the "Test Your Browser" button and waiting for the fingerprint analysis results to load.

Starting URL: https://coveryourtracks.eff.org/

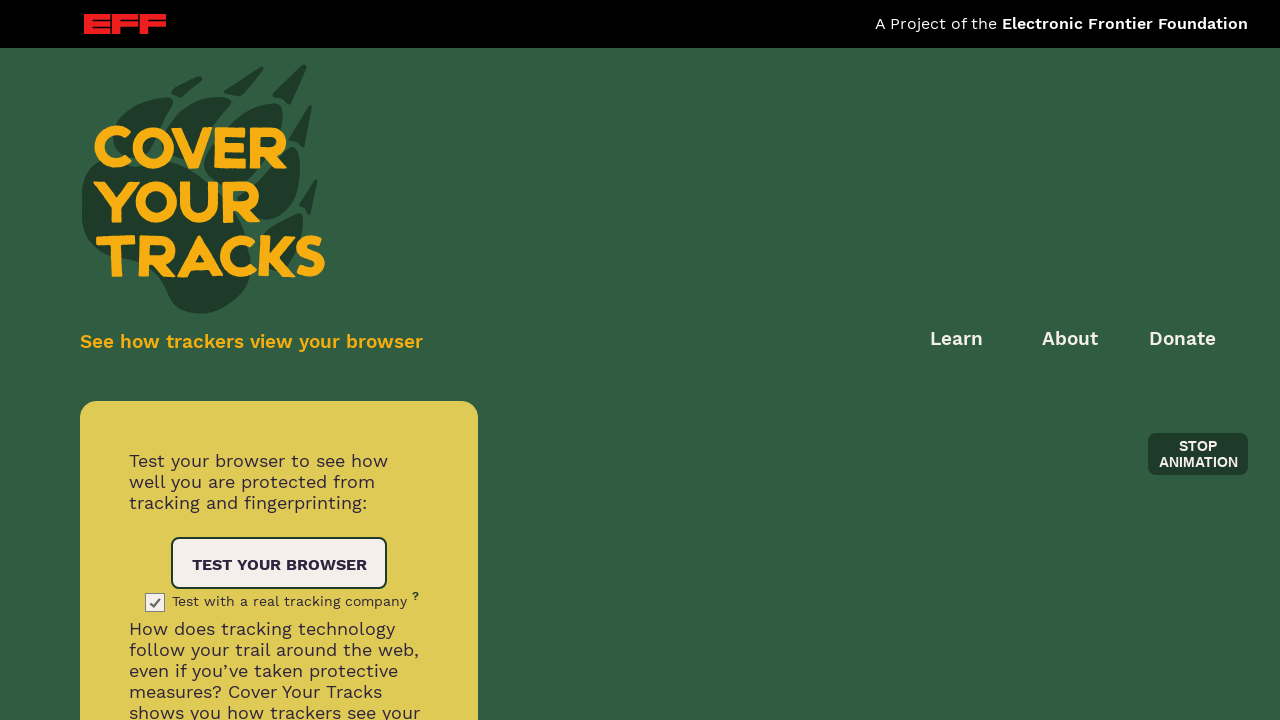

Clicked 'Test Your Browser' link to start fingerprint analysis at (279, 563) on internal:role=link[name="Test Your Browser"i]
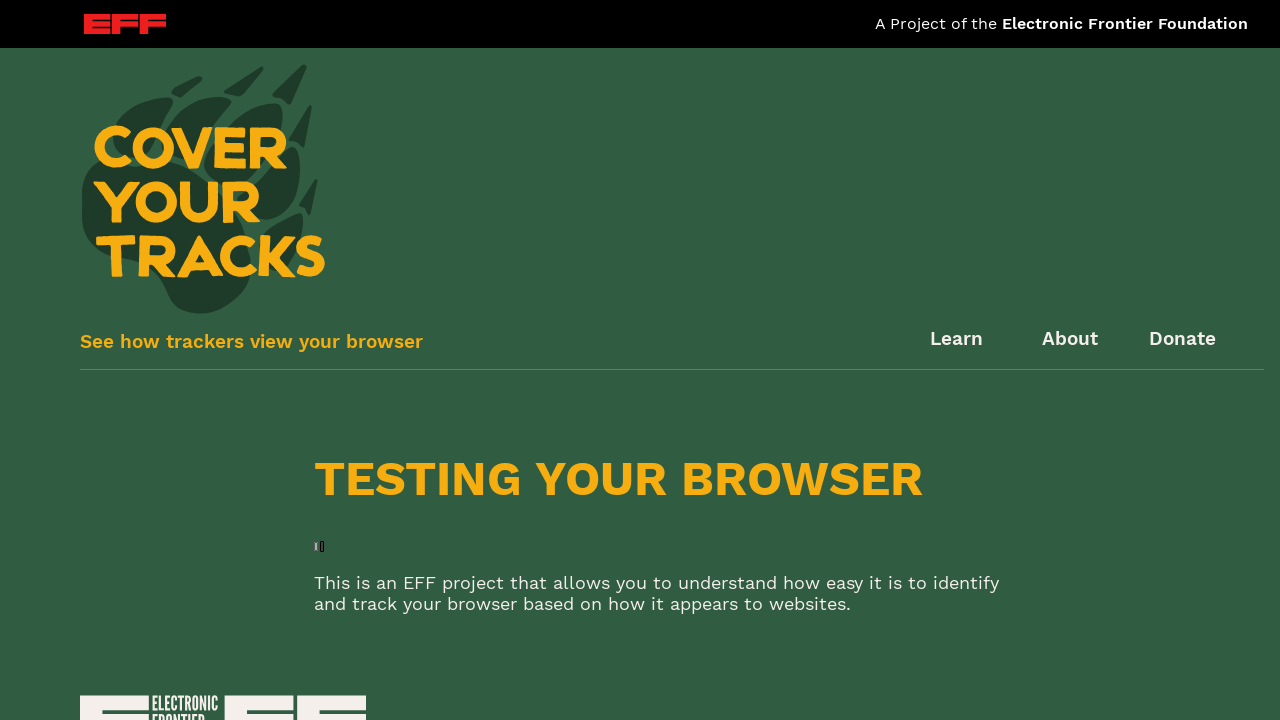

Fingerprint status element became visible
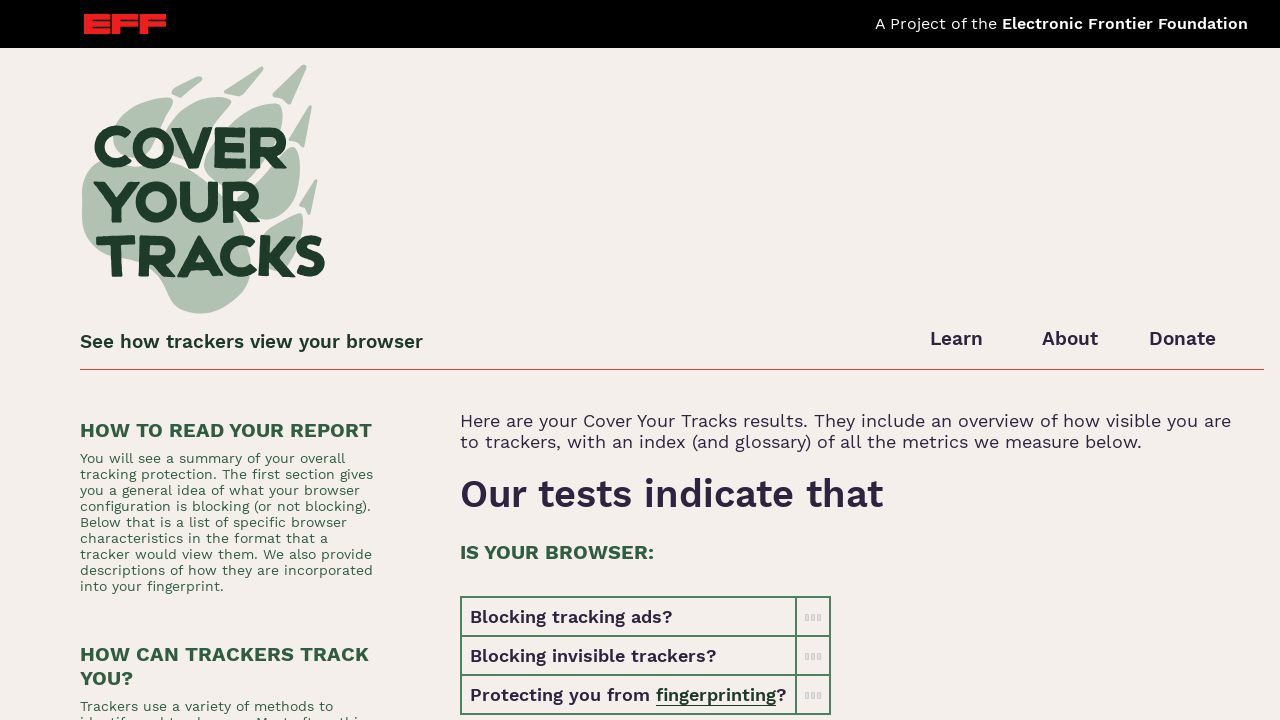

Fingerprint status element populated with content
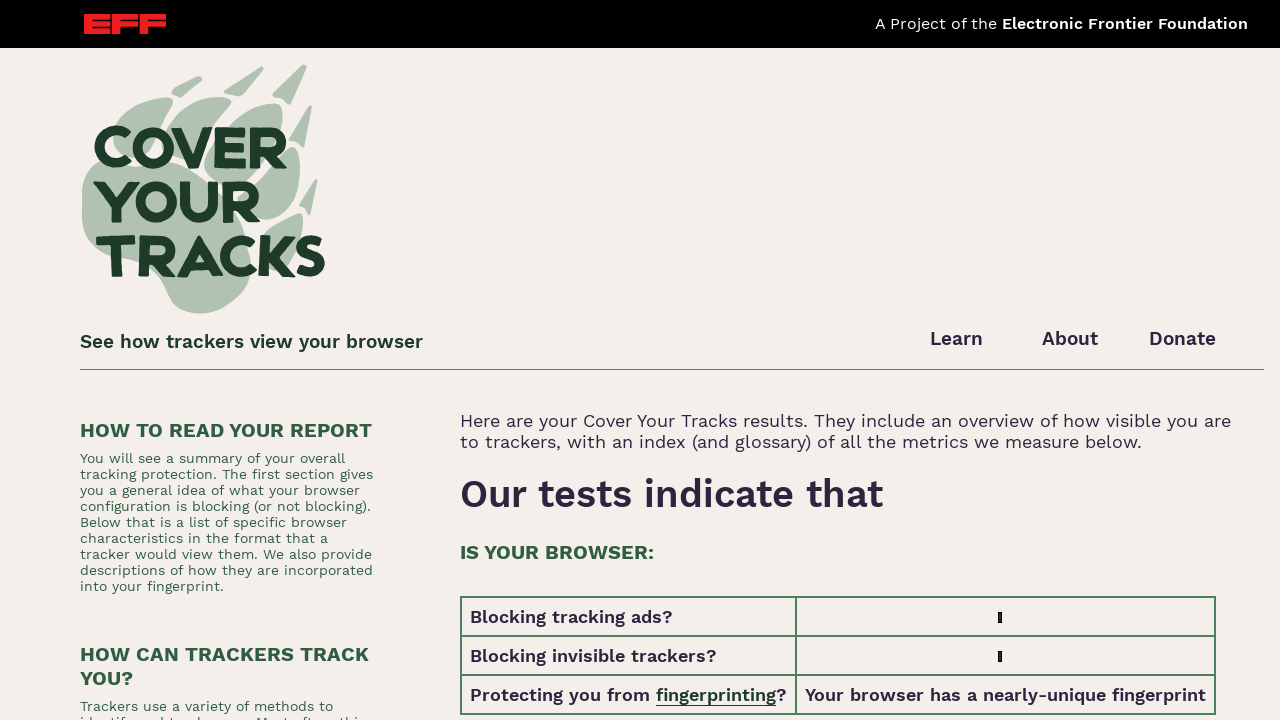

Fingerprint analysis results table loaded
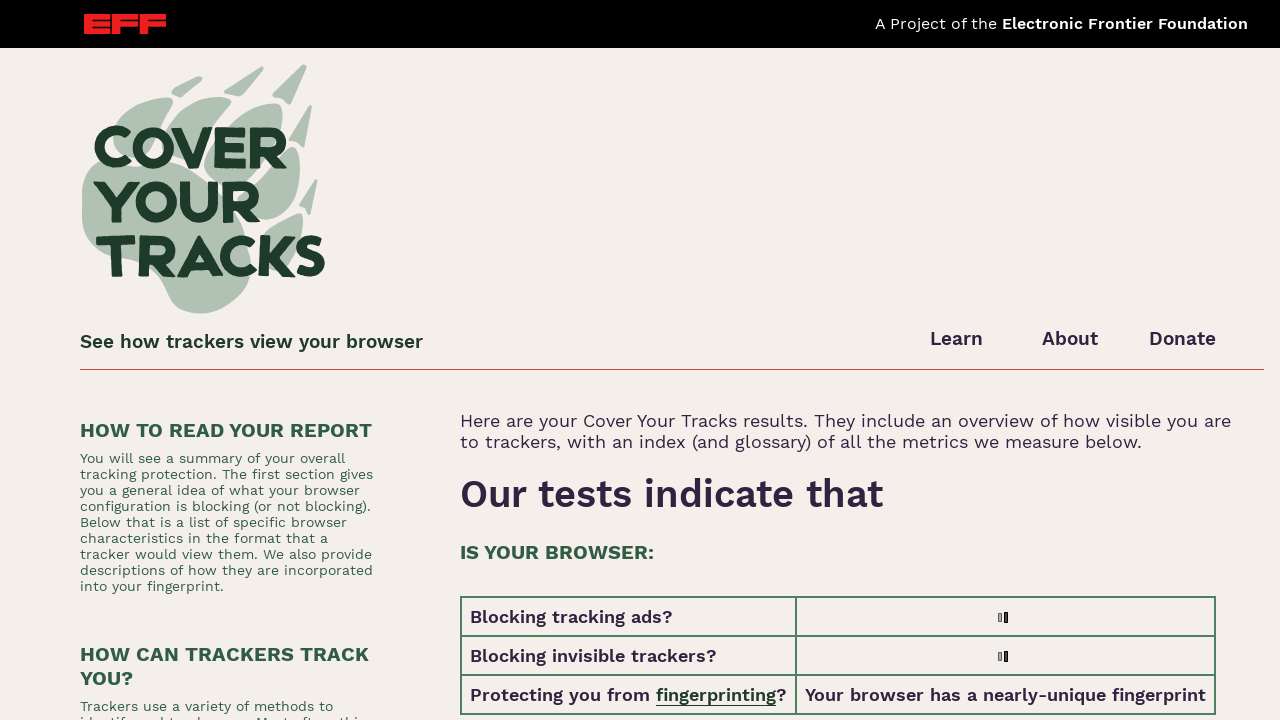

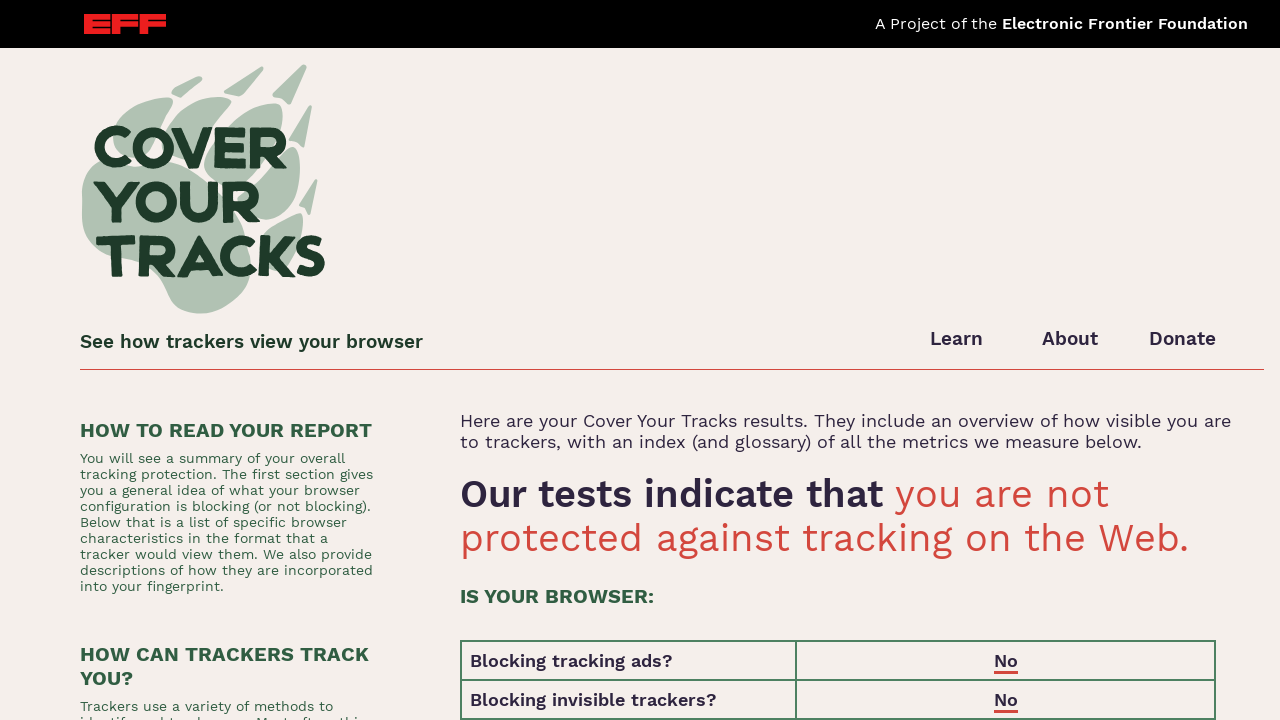